Clicks on Team link and verifies the three author names on the team page

Starting URL: http://www.99-bottles-of-beer.net/

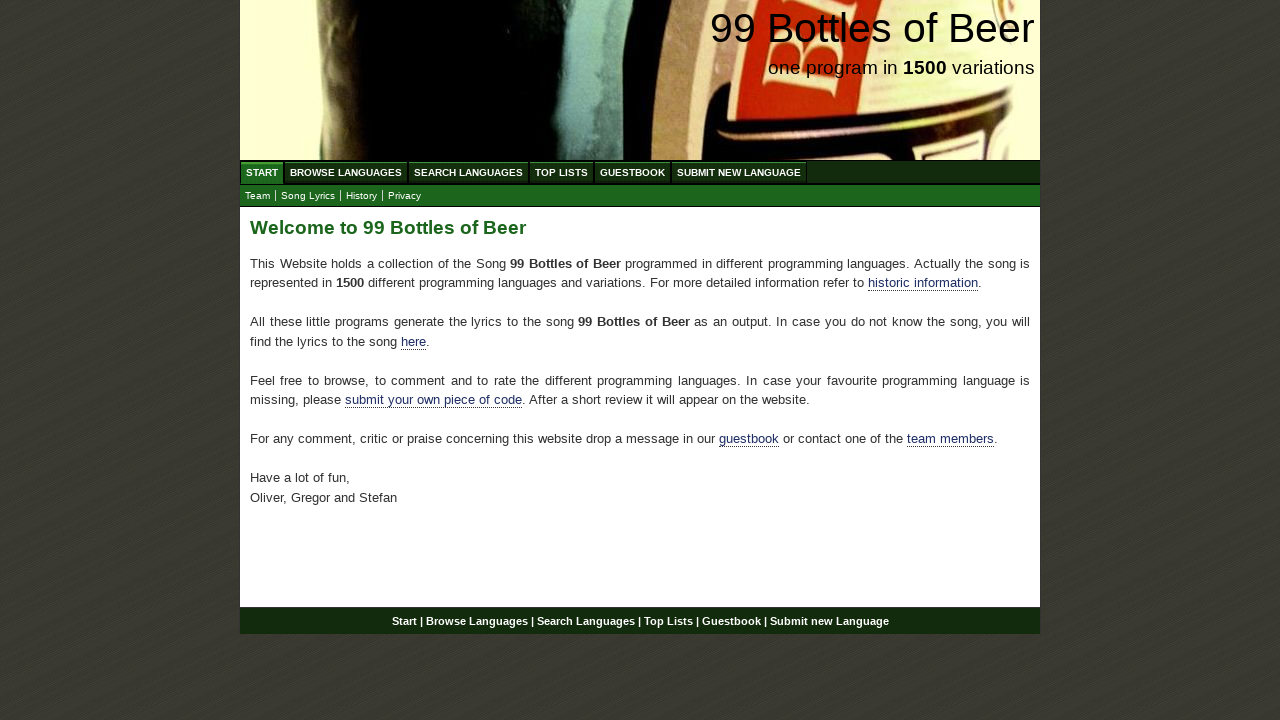

Clicked on Team link at (258, 196) on xpath=//a[@href='team.html']
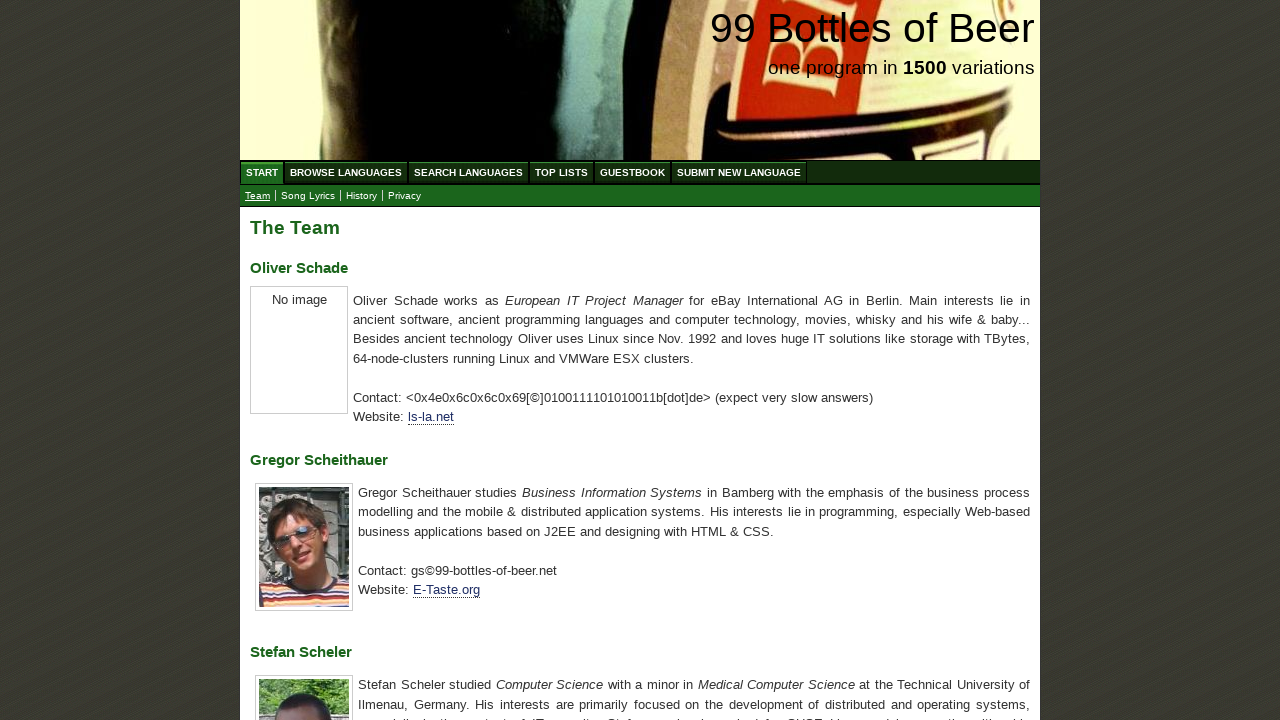

Team page loaded and h3 elements are visible
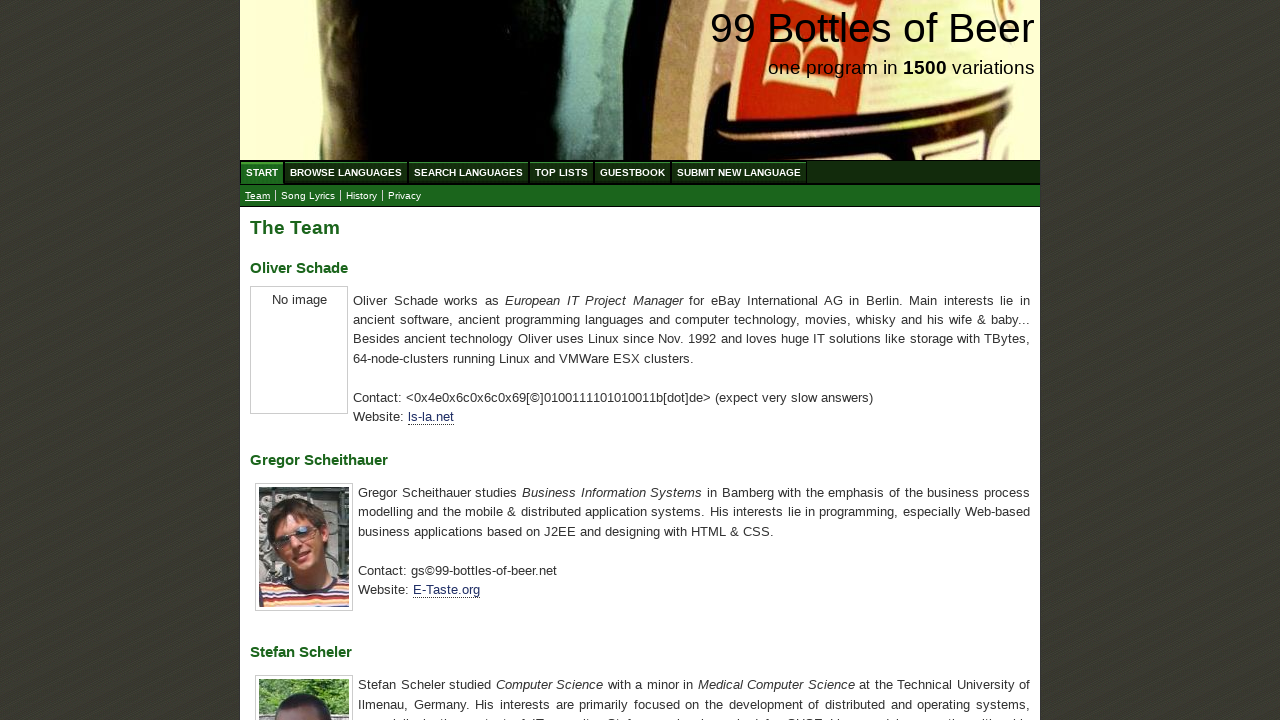

Retrieved all h3 elements containing author names
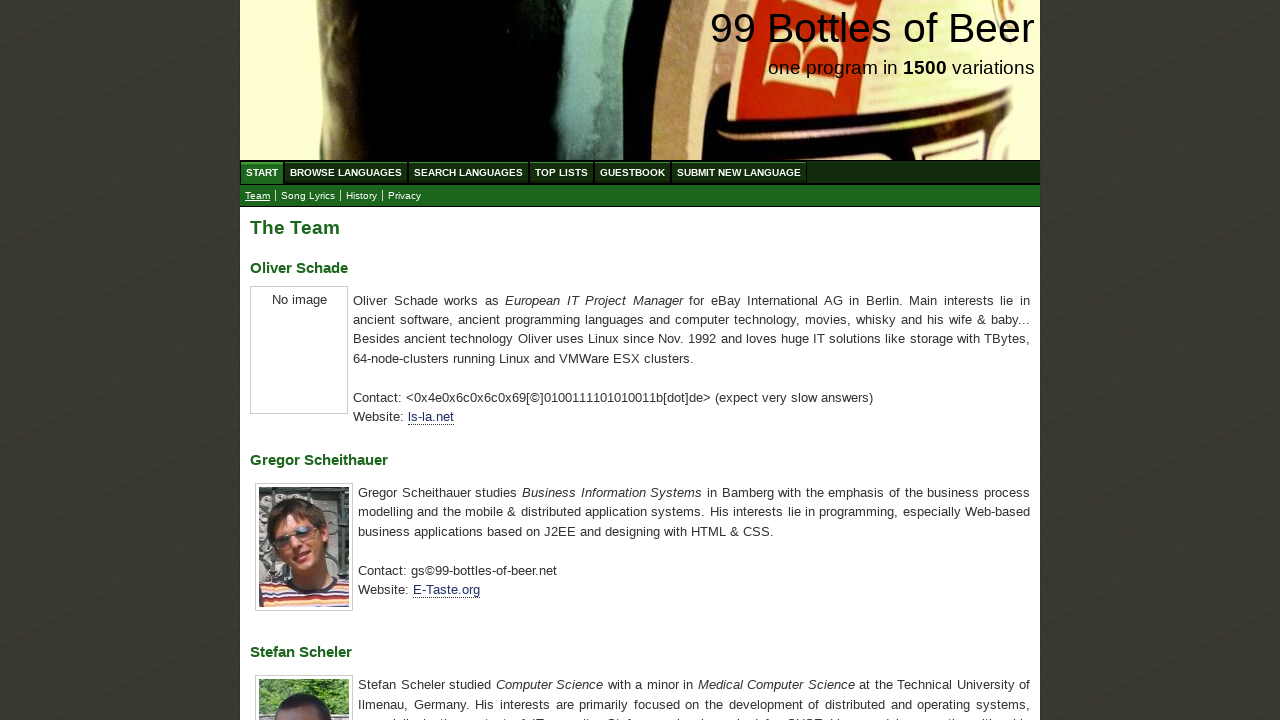

Extracted author names: ['Oliver Schade', 'Gregor Scheithauer', 'Stefan Scheler']
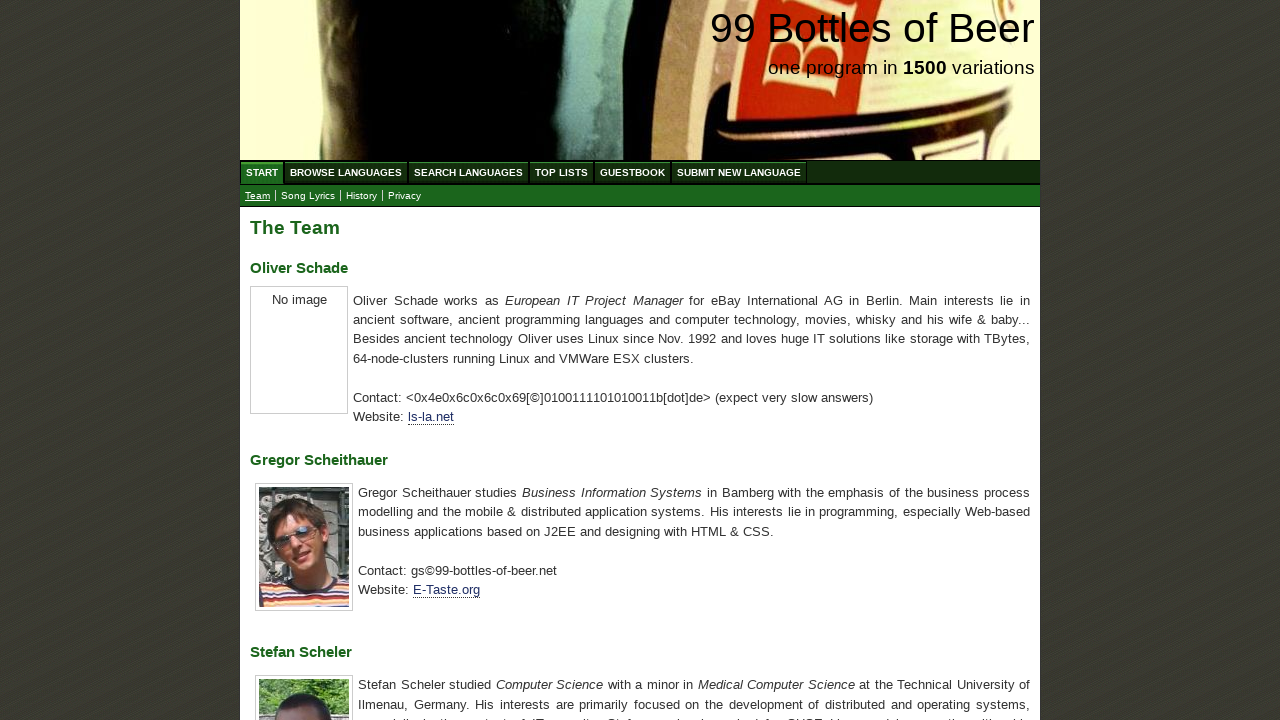

Verified all three author names match expected names
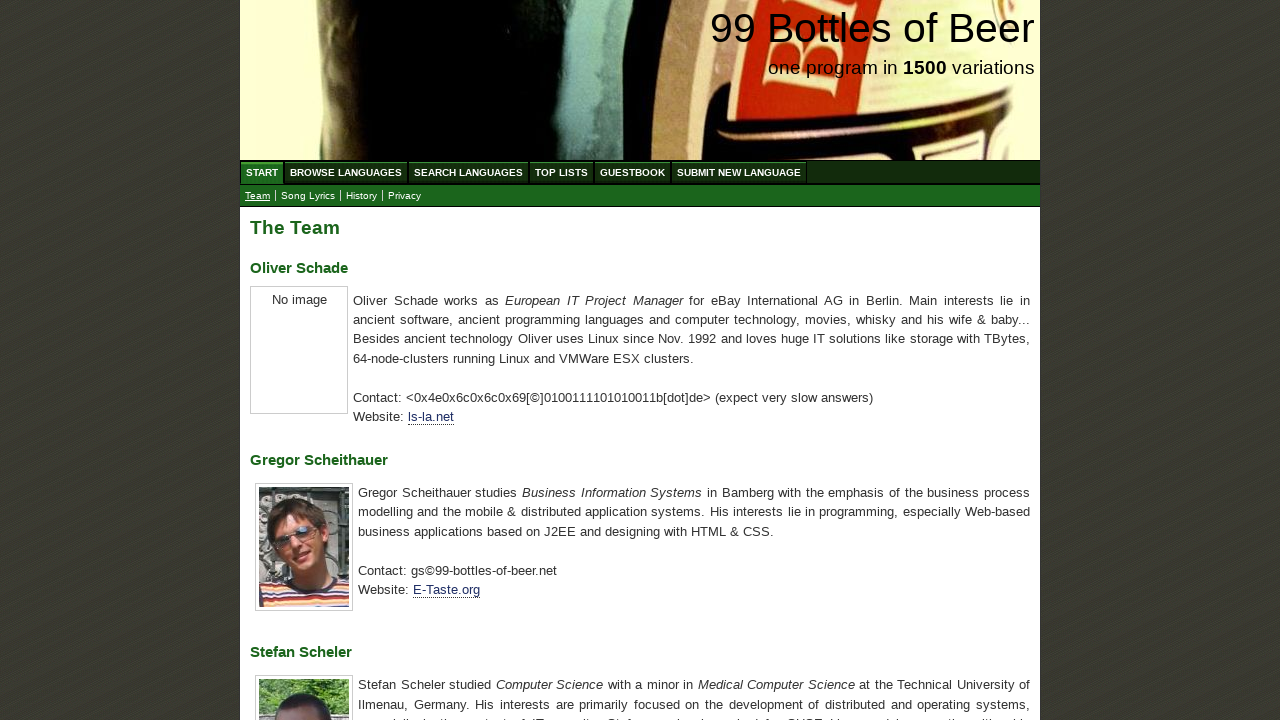

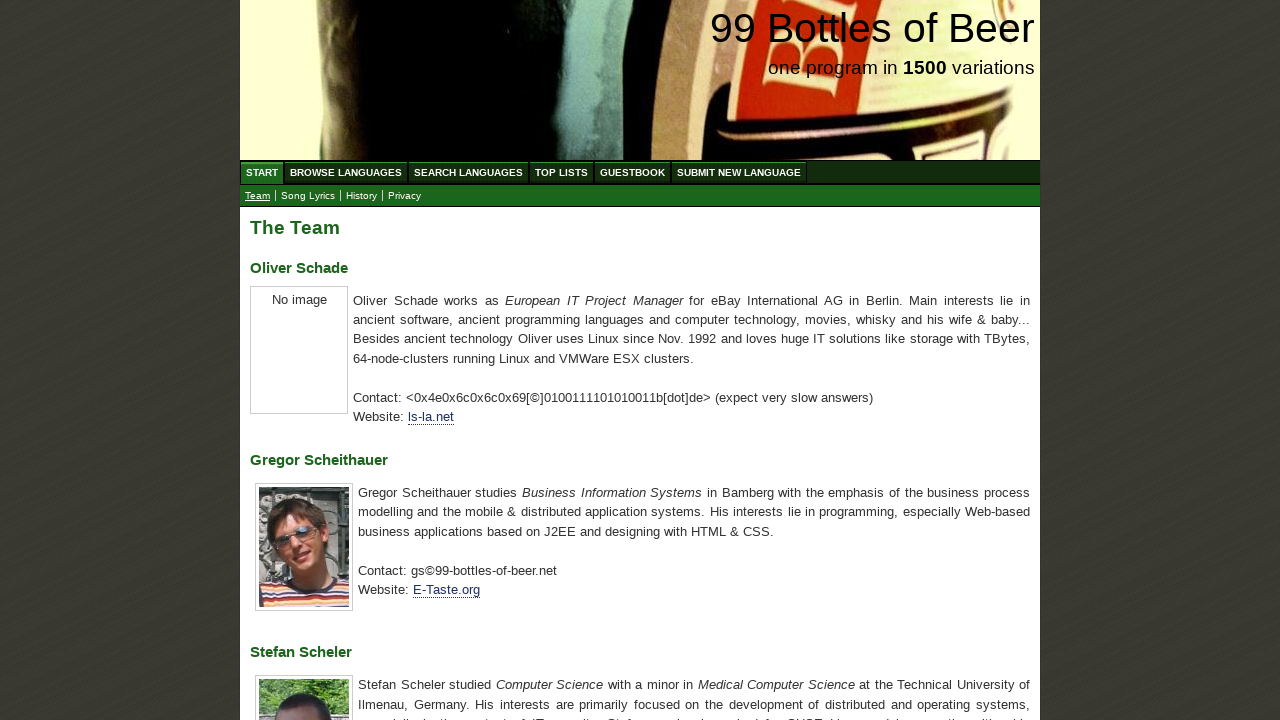